Tests the dynamic controls page by clicking the Enable button and verifying that the text input field becomes enabled after the asynchronous operation completes.

Starting URL: https://the-internet.herokuapp.com/dynamic_controls

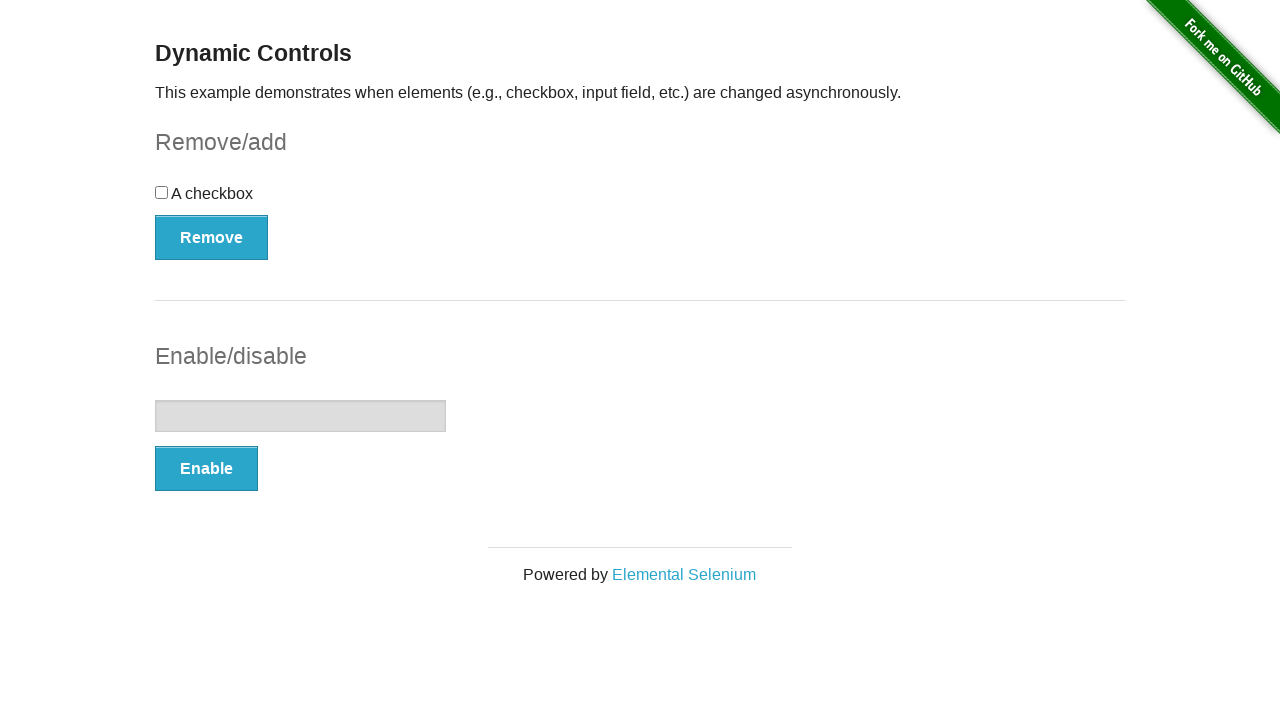

Navigated to dynamic controls page
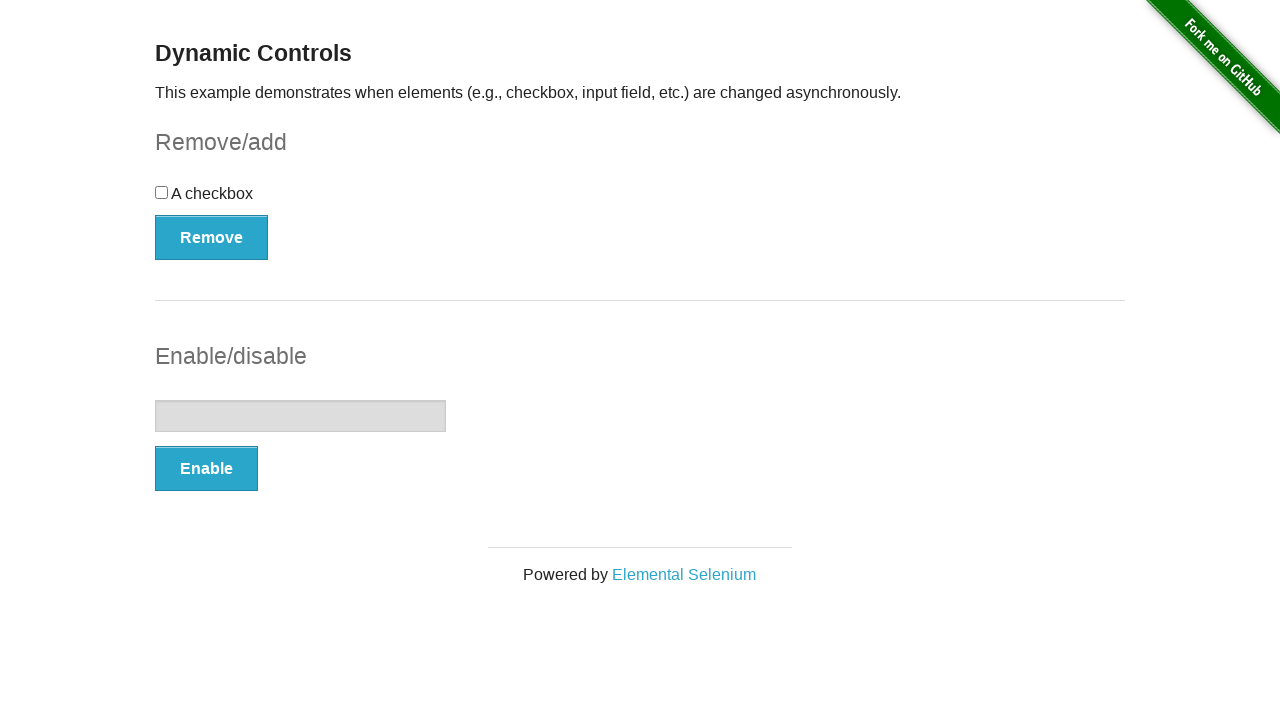

Located Enable button
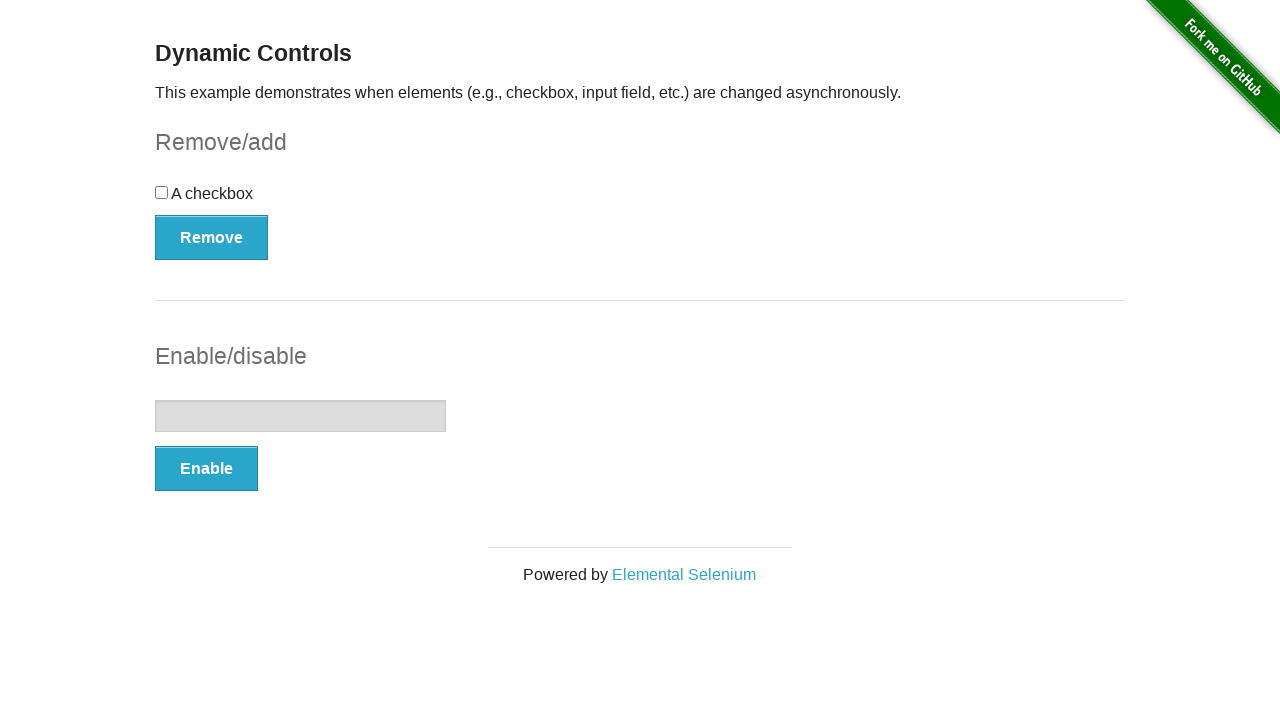

Located text input field
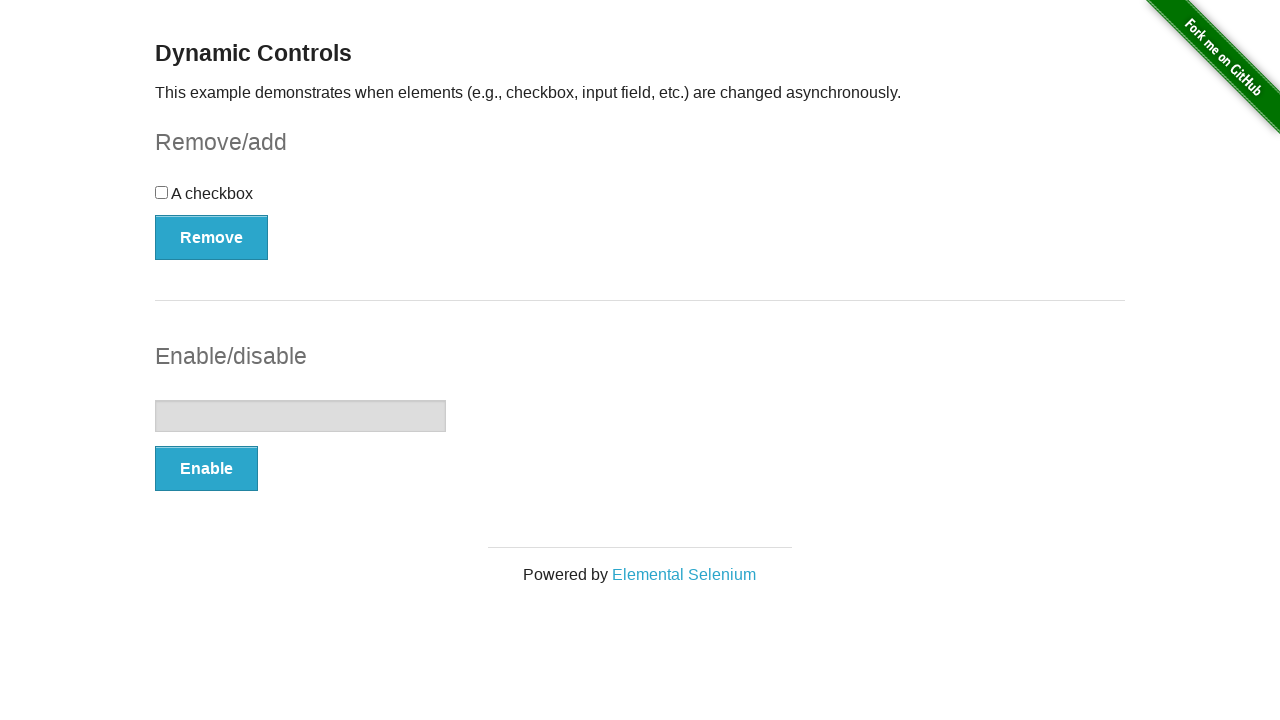

Clicked Enable button at (206, 469) on button:text('Enable')
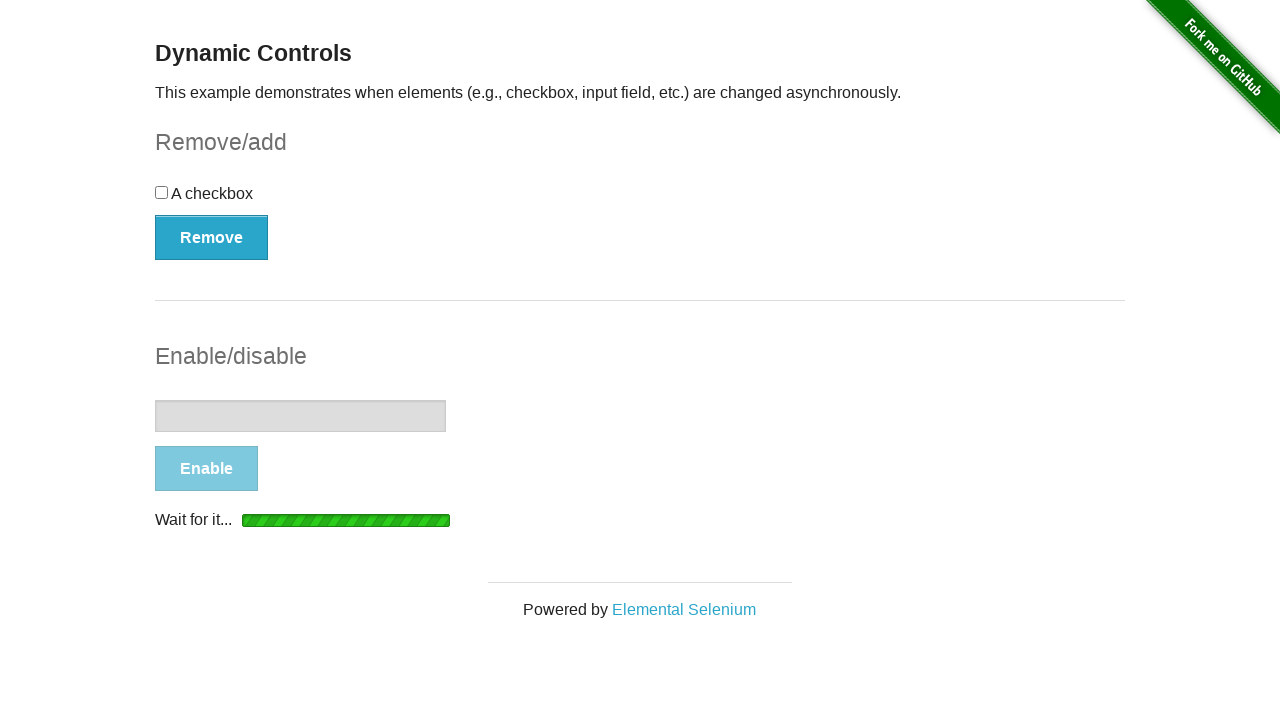

Input field became visible
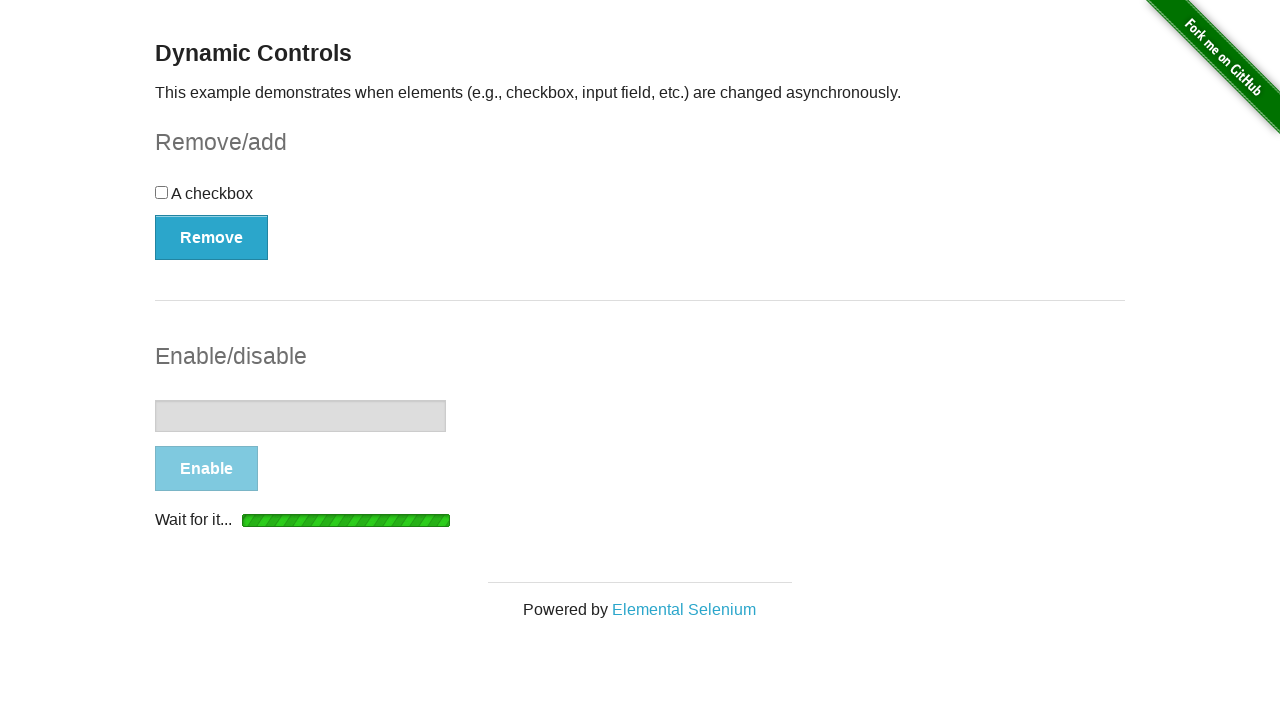

Asynchronous operation completed and input field became enabled
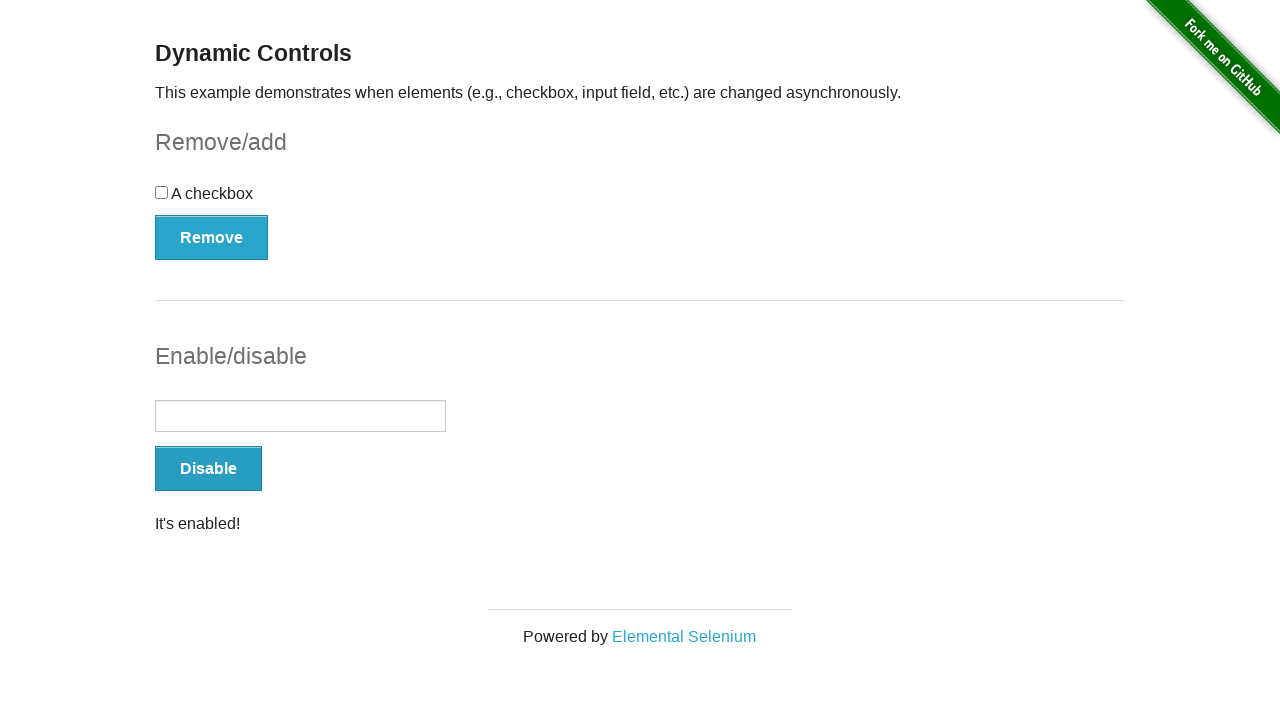

Verified that input field is enabled
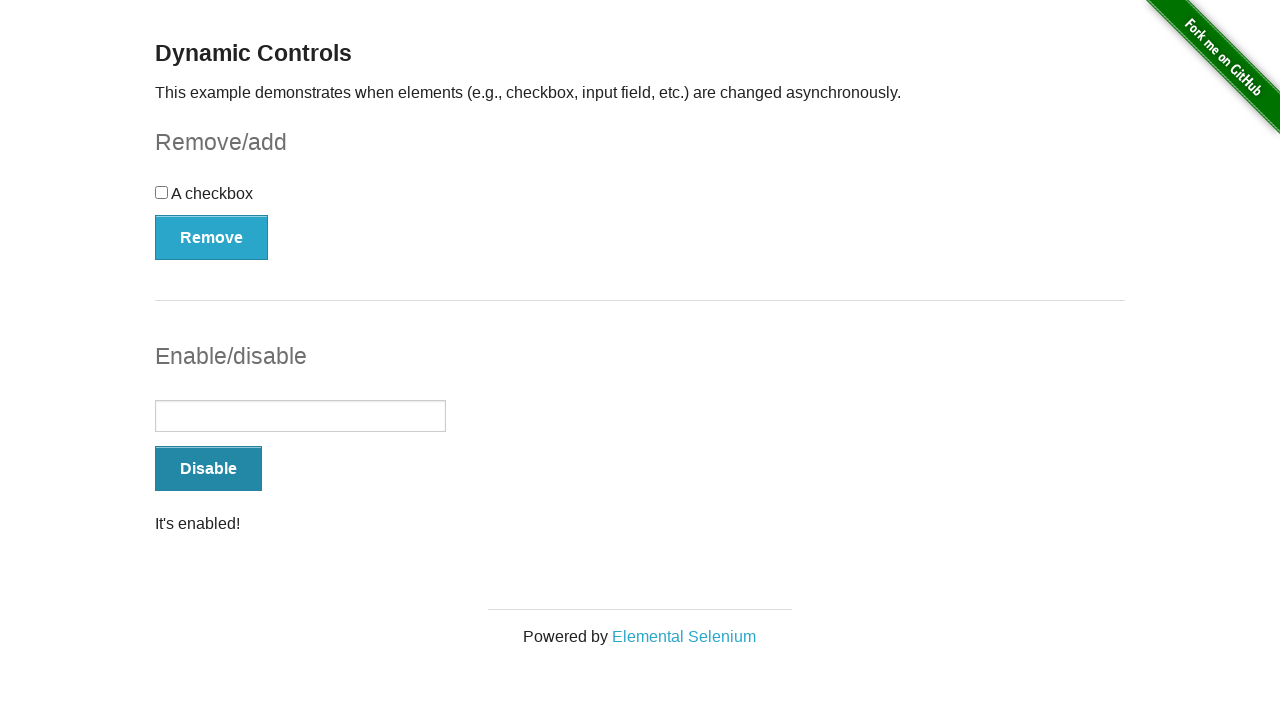

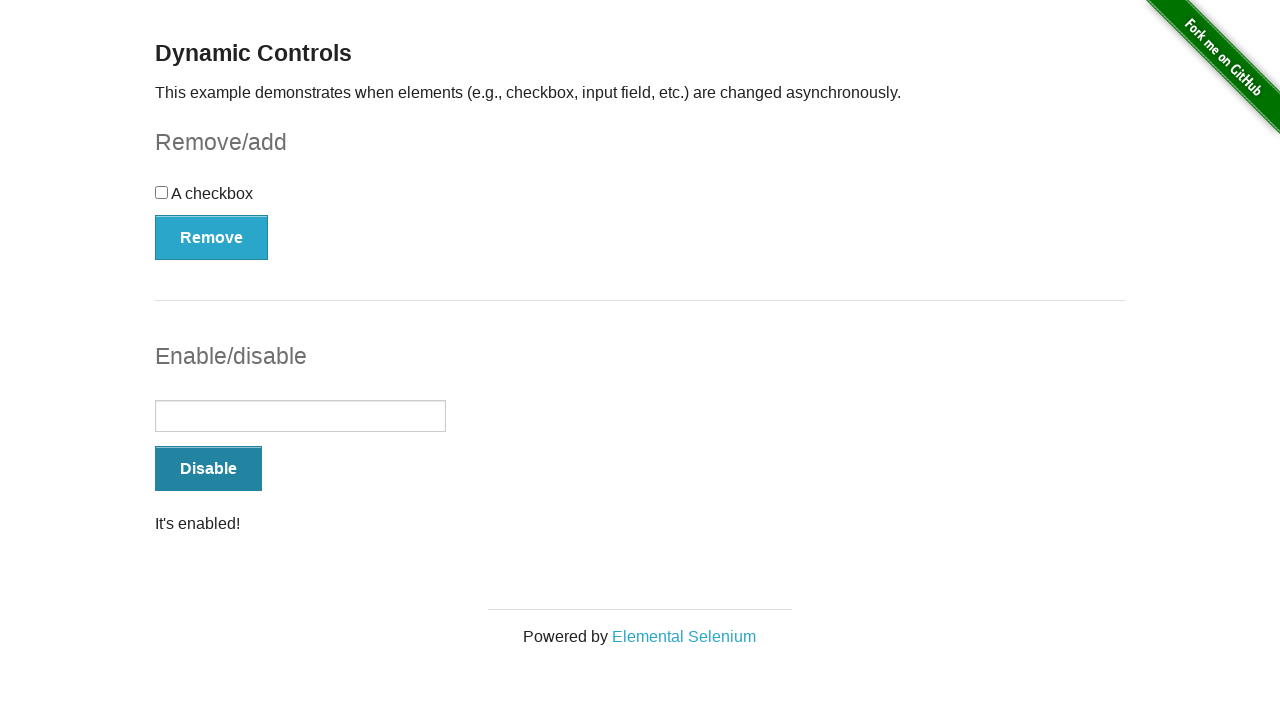